Navigates to the Samsung website and maximizes the browser window

Starting URL: https://samsung.com

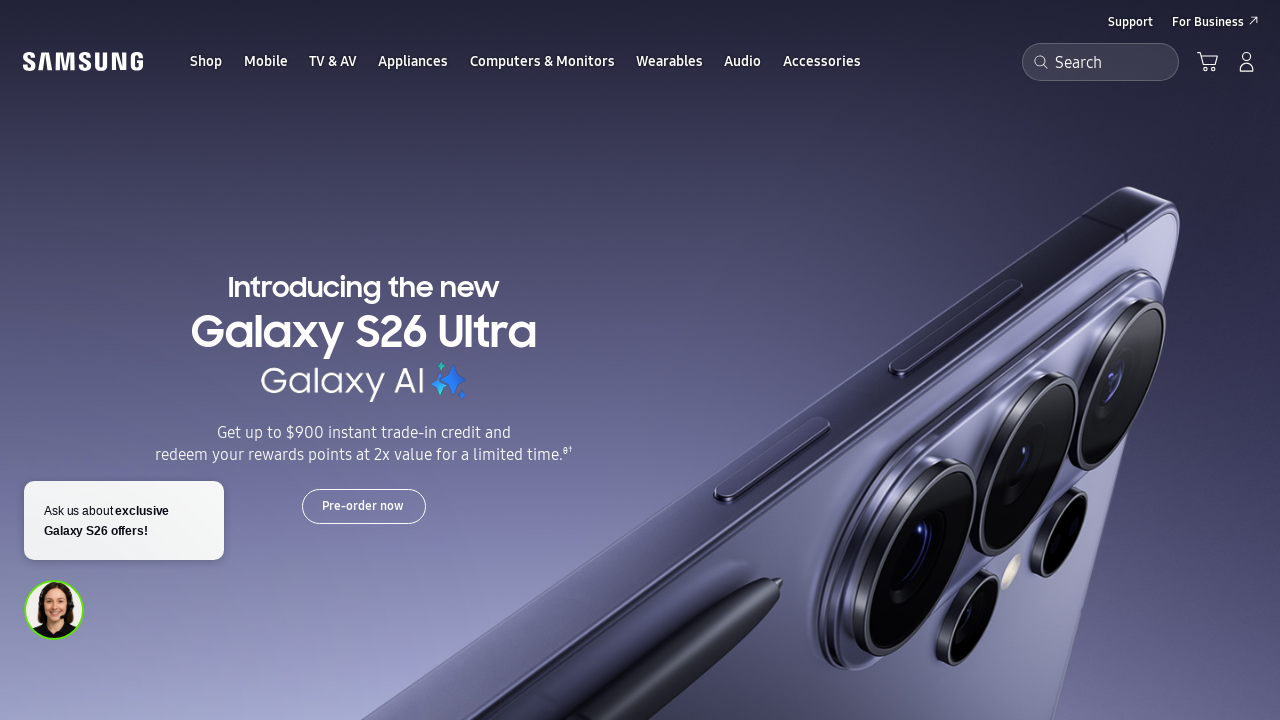

Navigated to Samsung website
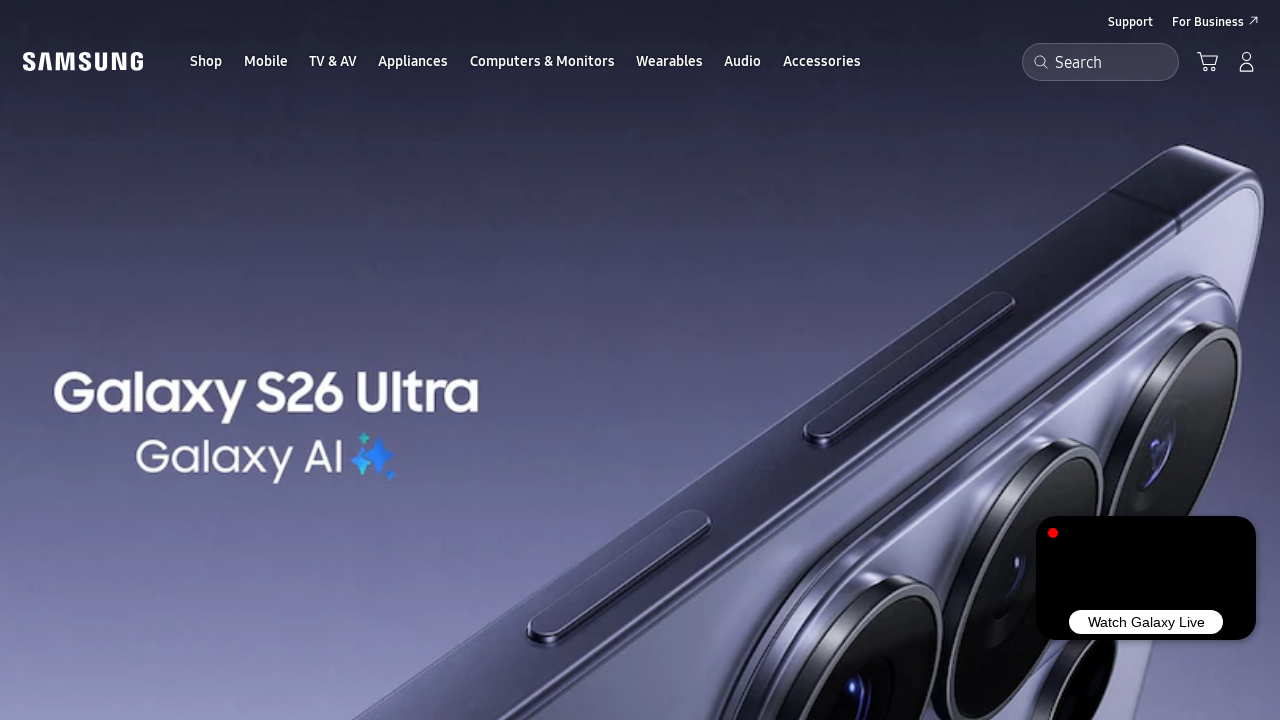

Maximized browser window to 1920x1080
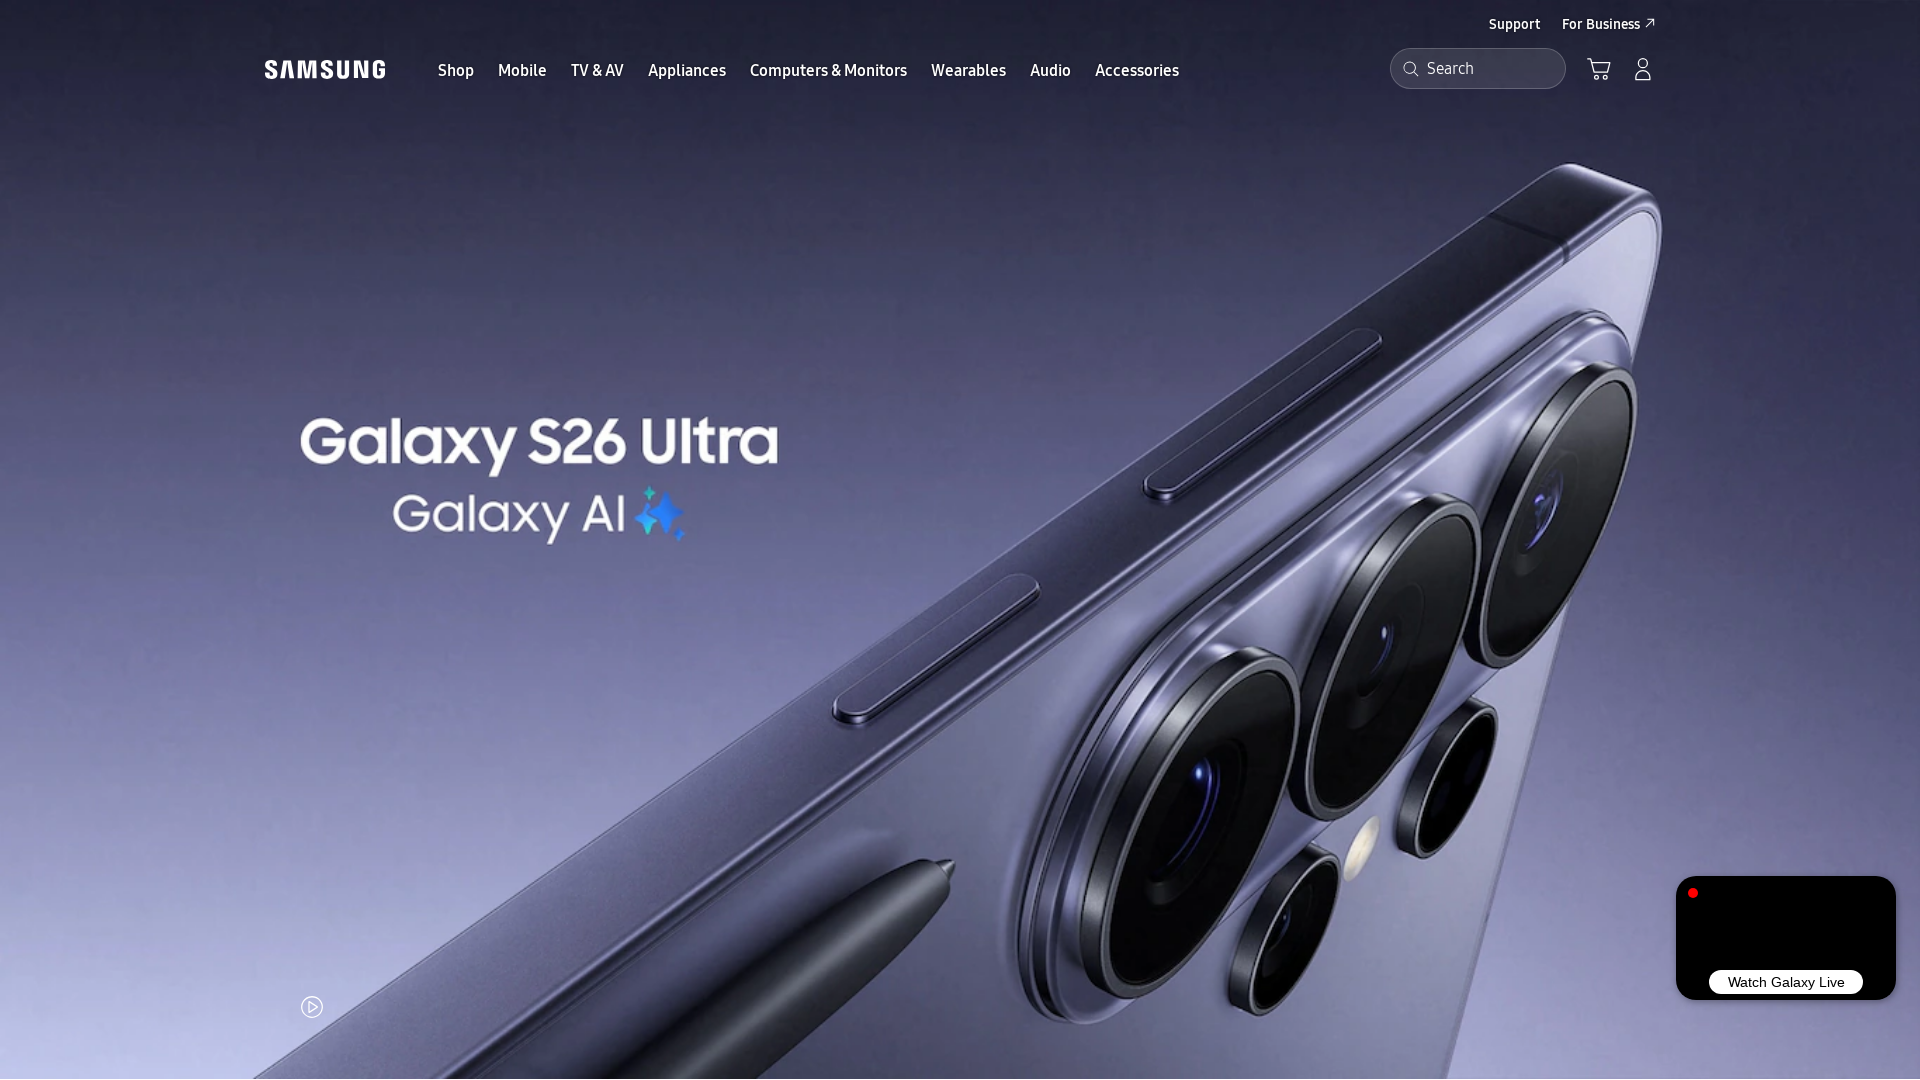

Page finished loading (domcontentloaded)
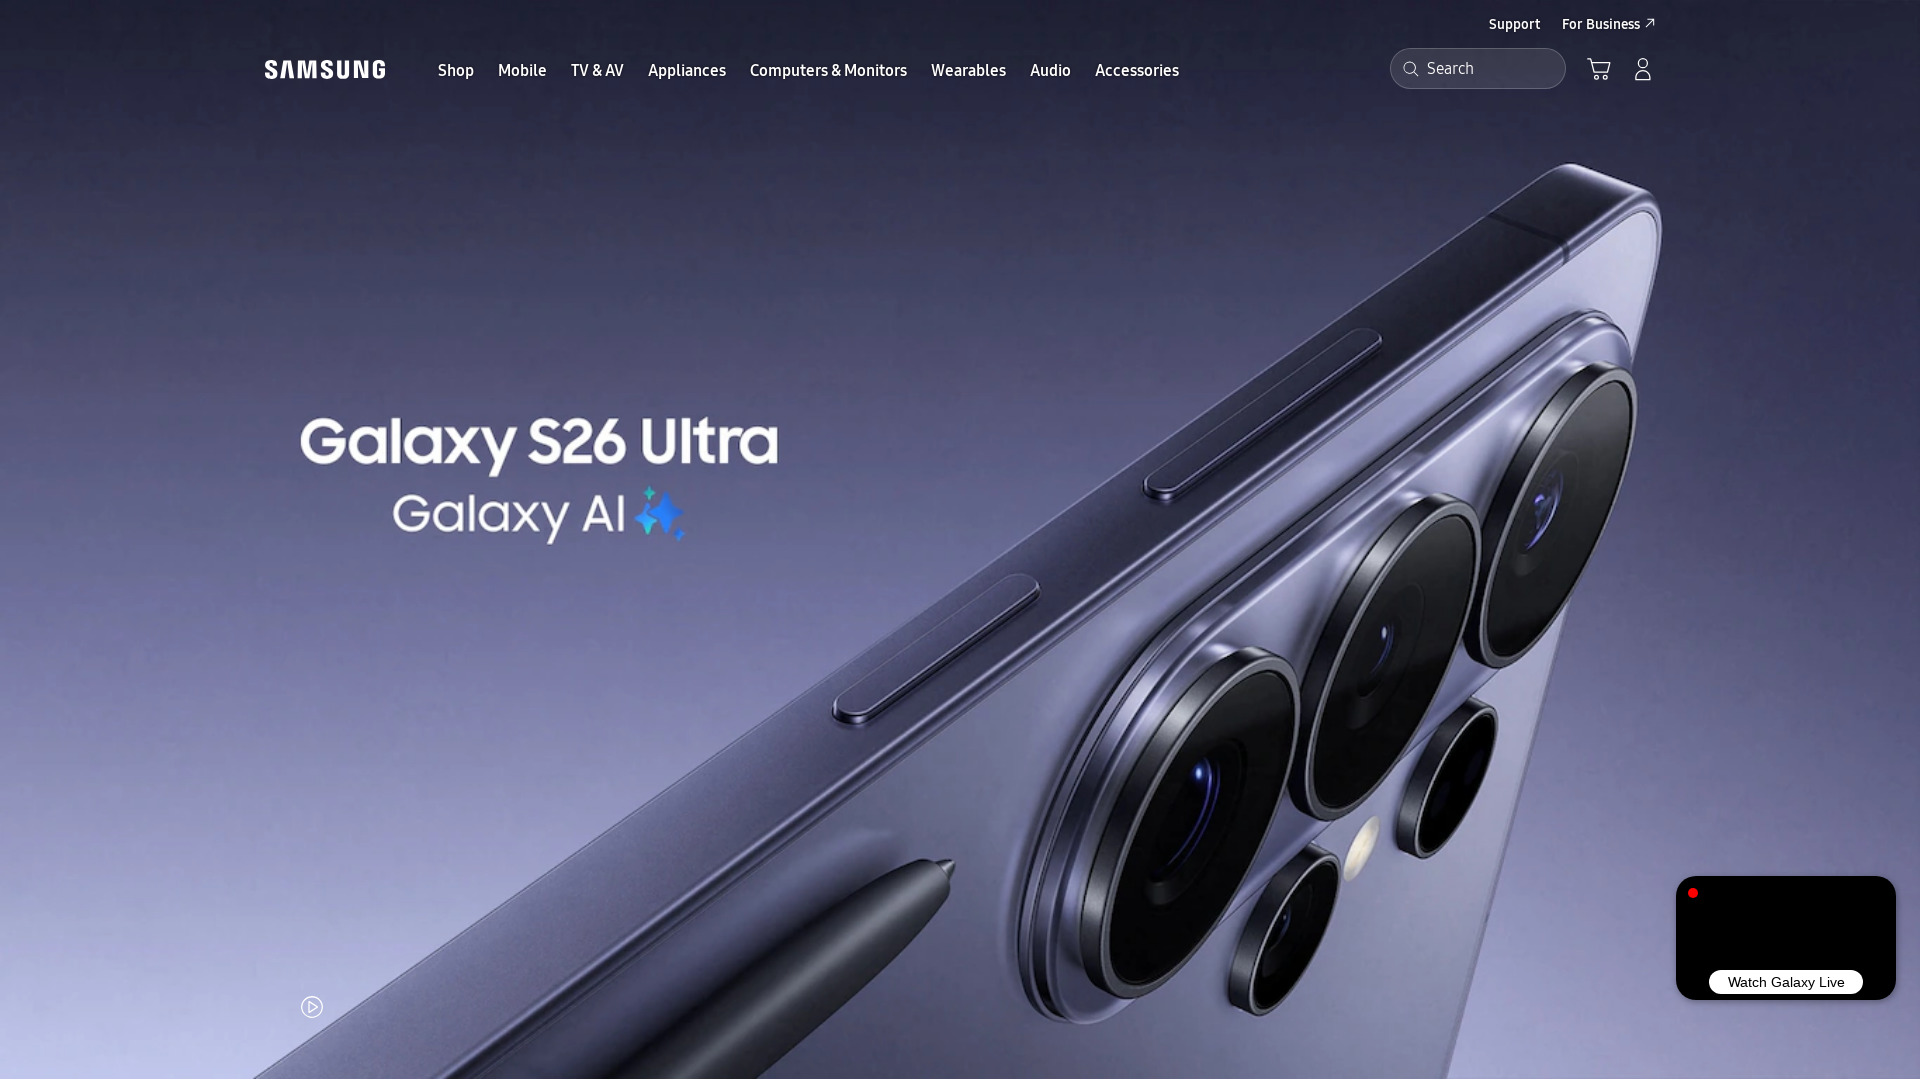

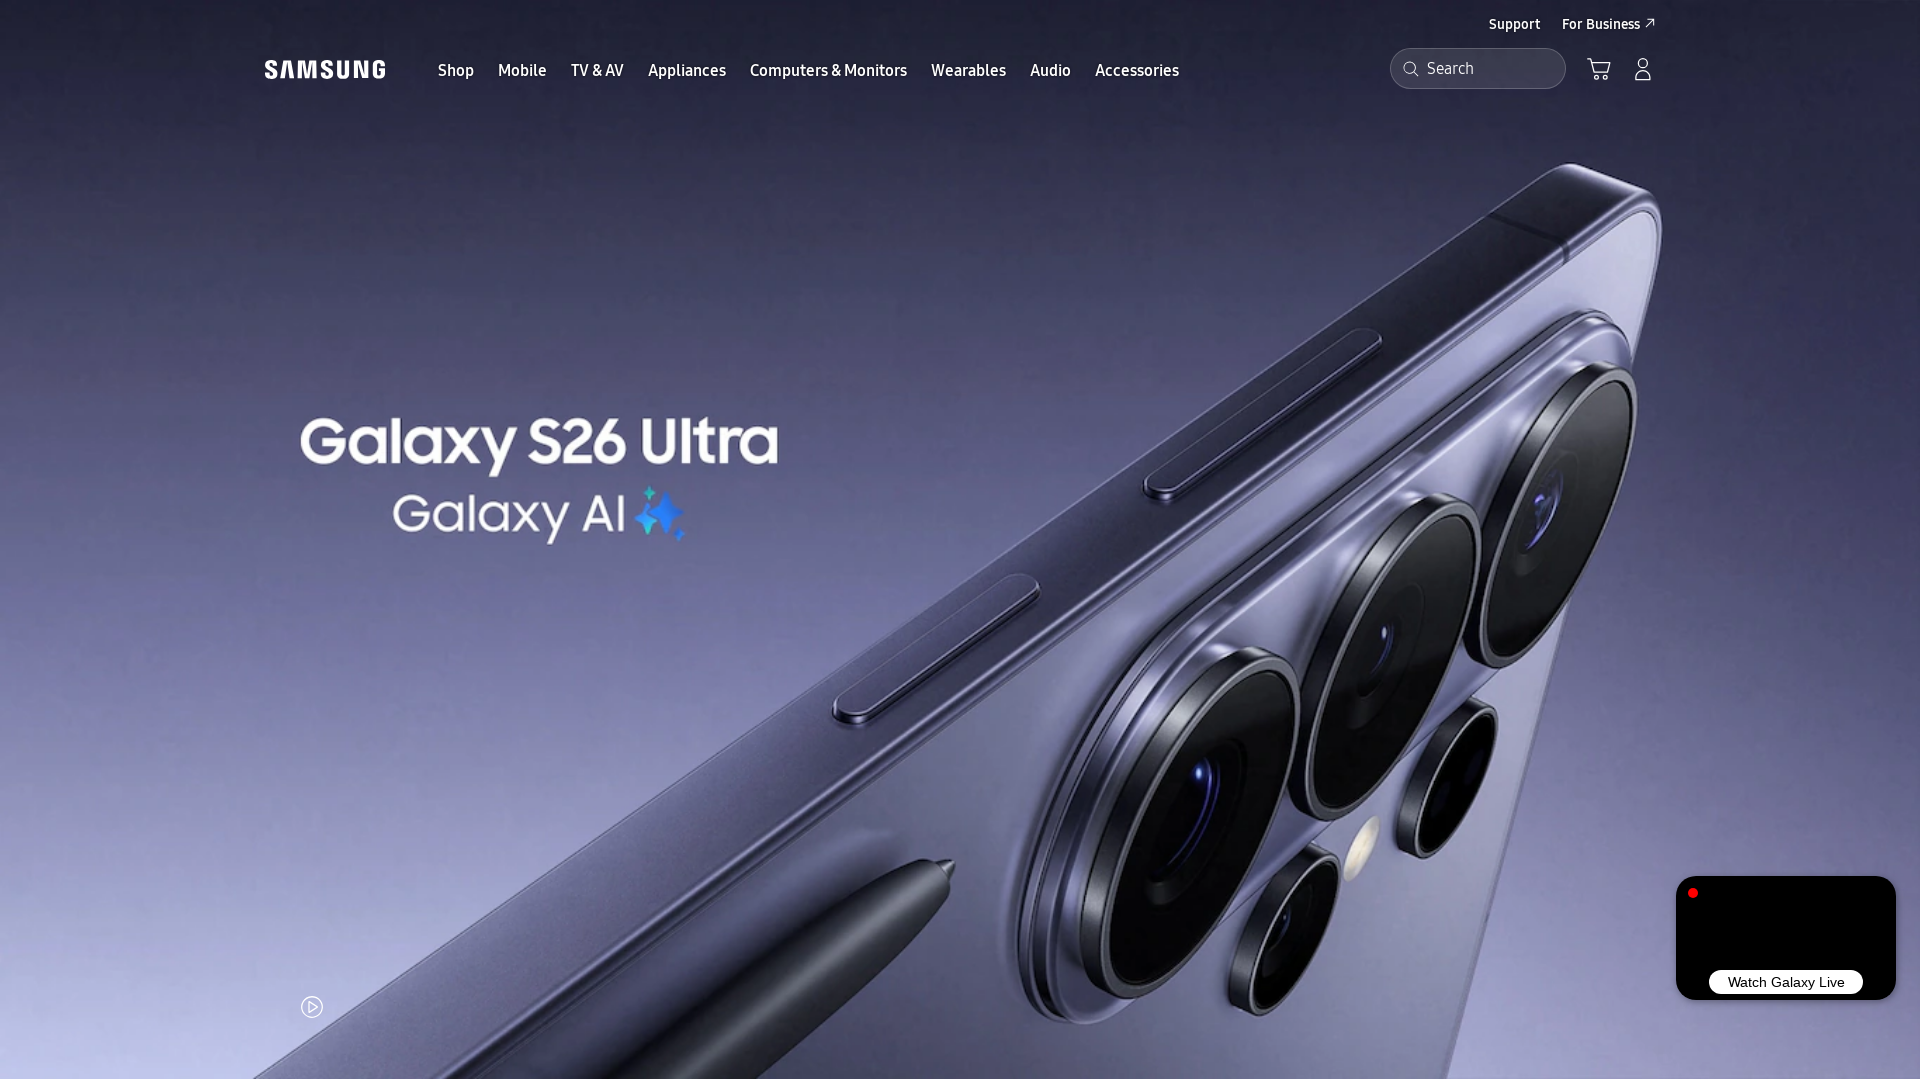